Tests checkbox functionality by navigating to the Checkboxes page and clicking on the first checkbox to select it

Starting URL: https://the-internet.herokuapp.com/

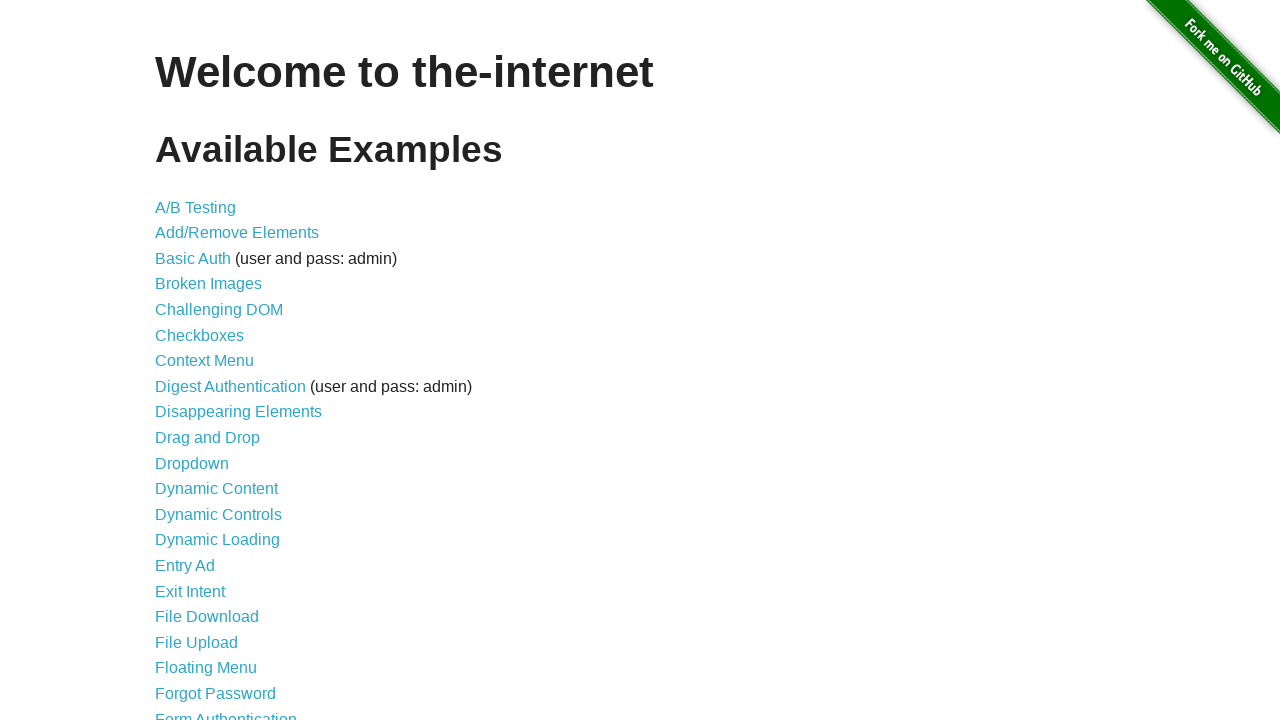

Clicked on the Checkboxes link to navigate to checkboxes page at (200, 335) on xpath=//a[text()='Checkboxes']
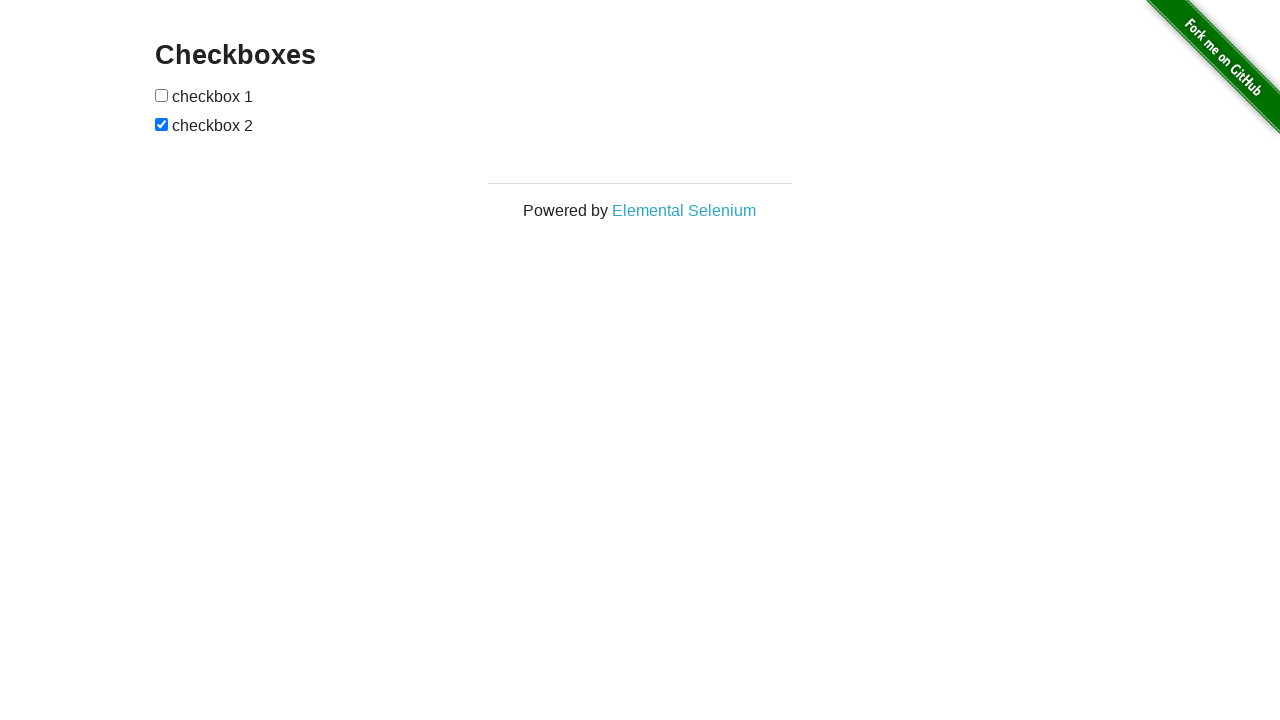

Clicked on the first checkbox to select it at (162, 95) on xpath=//form[@id='checkboxes']/input[1]
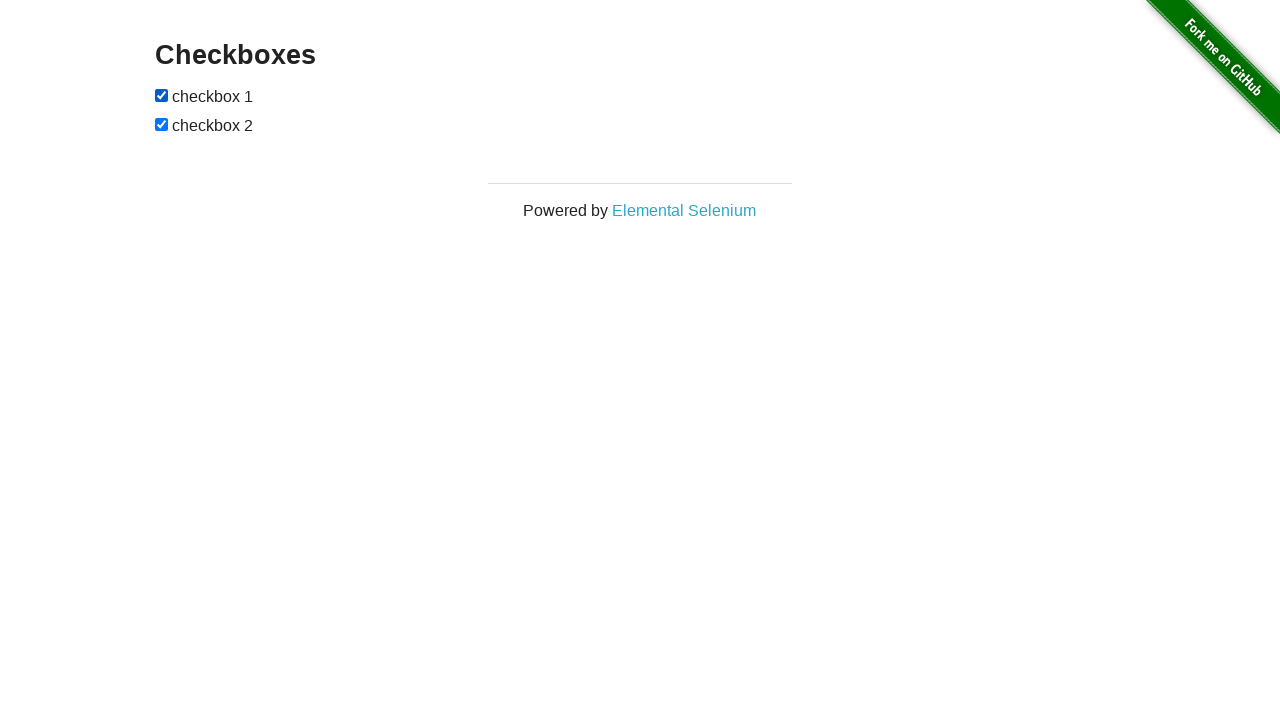

Verified first checkbox is visible and can be interacted with
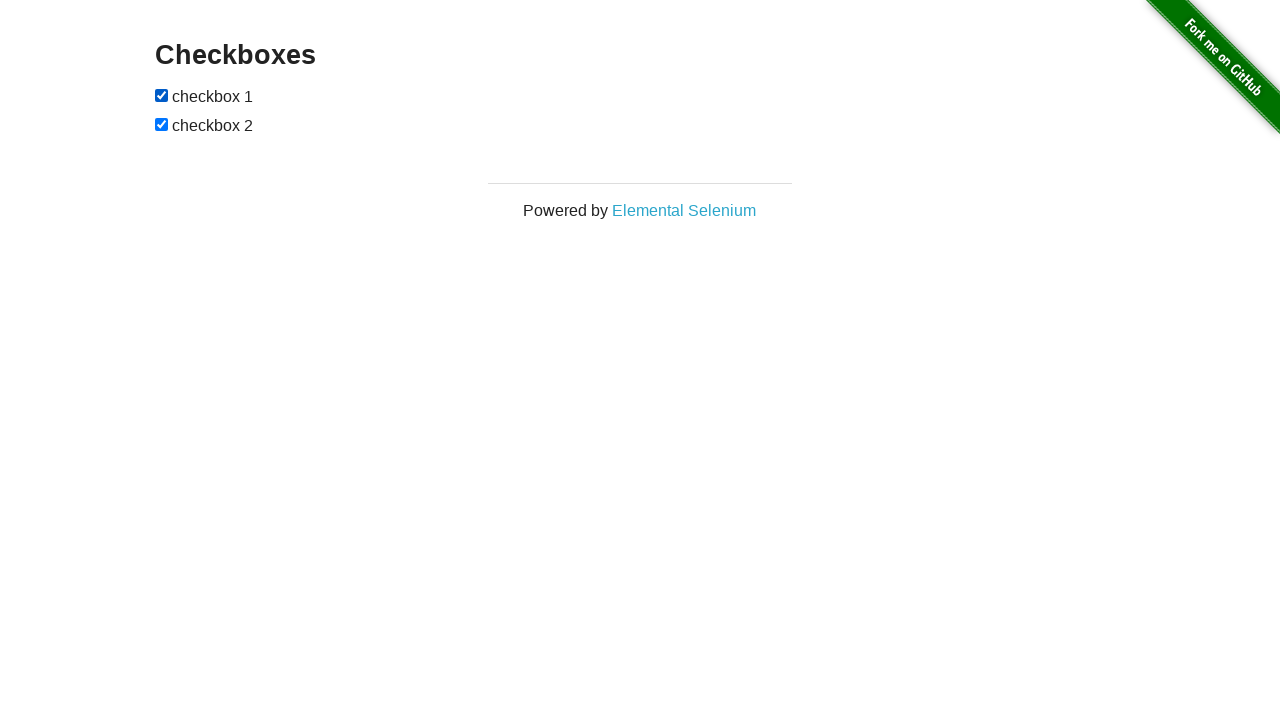

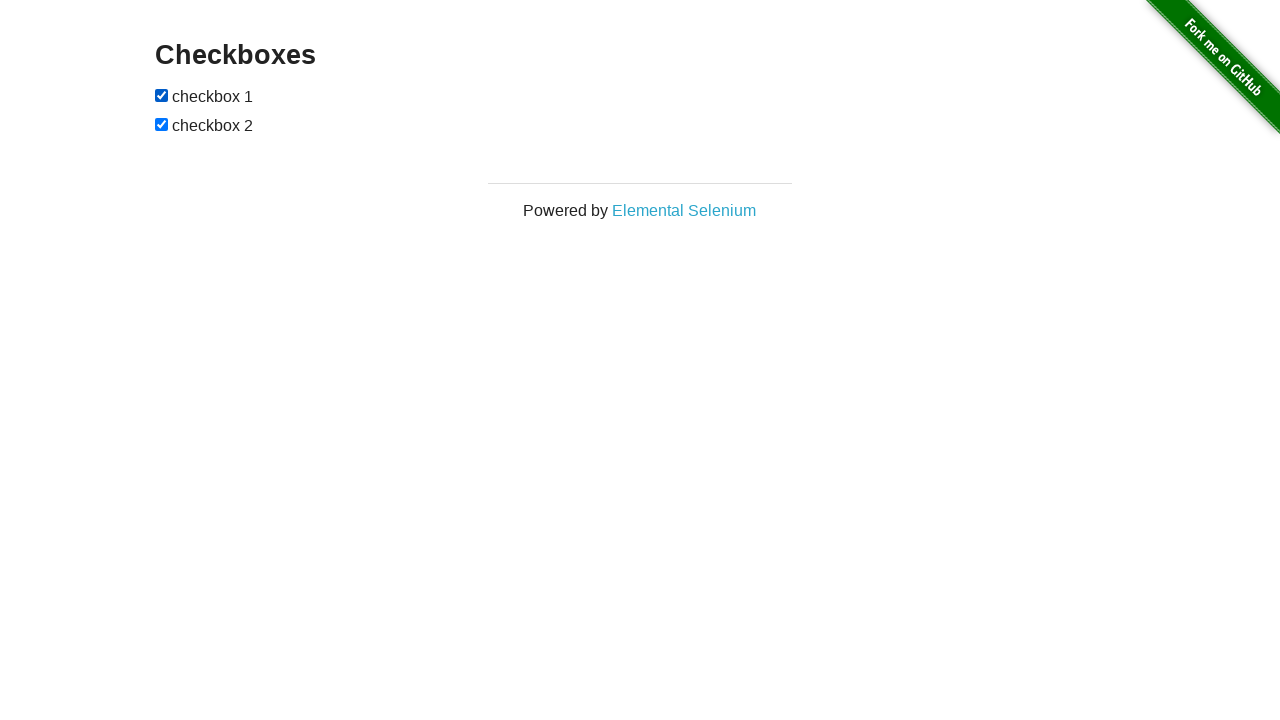